Navigates to the BMW Motorrad India models overview page to verify it loads successfully

Starting URL: https://www.bmw-motorrad.in/en/models/modeloverview.html

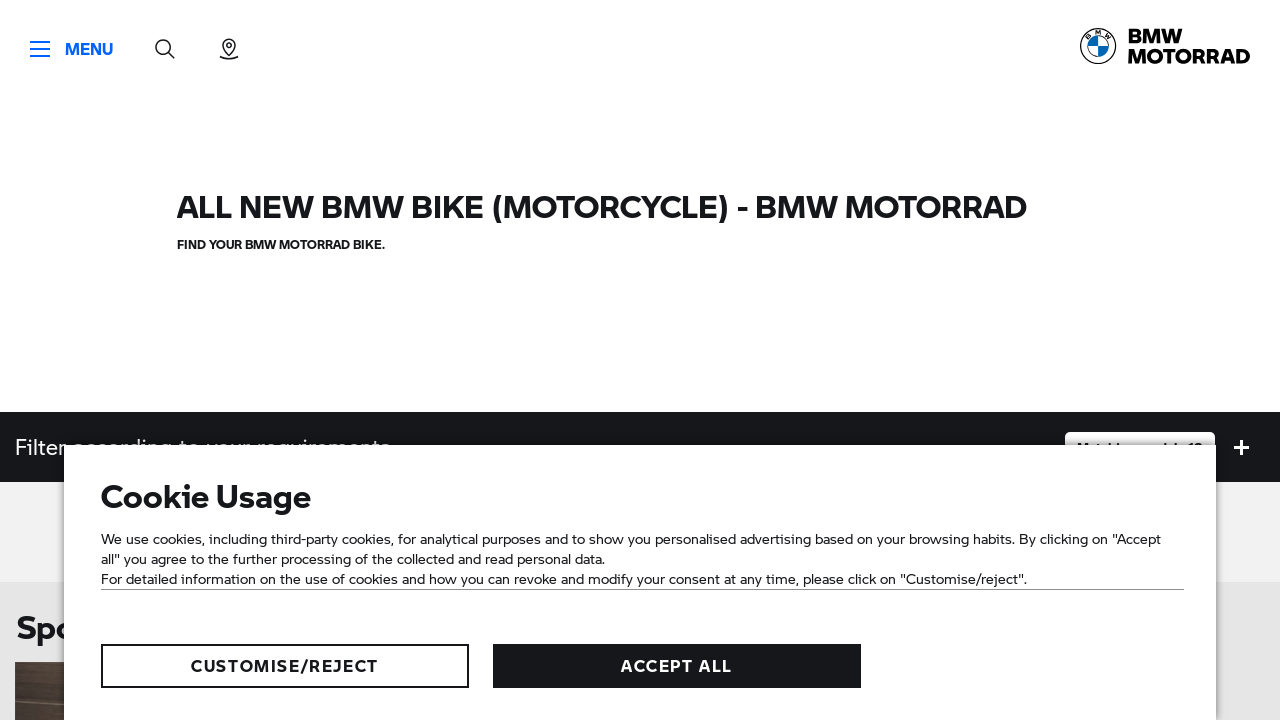

Navigated to BMW Motorrad India models overview page
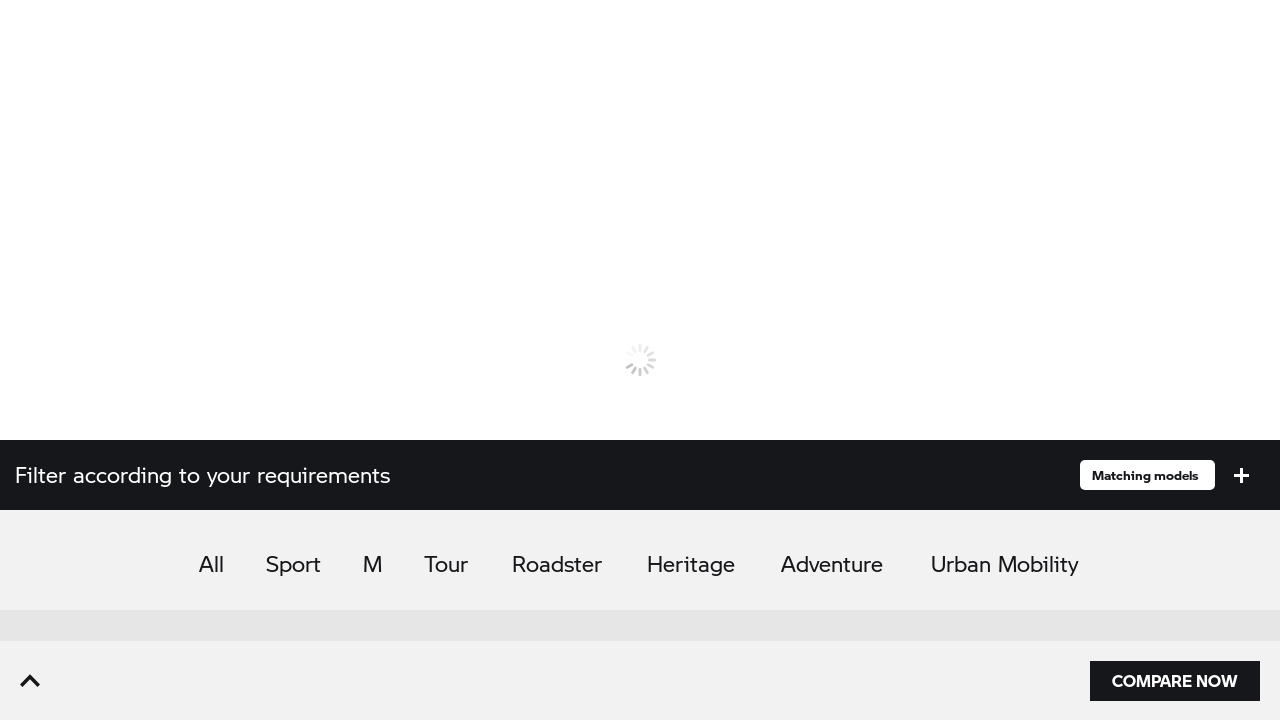

Page DOM content loaded successfully
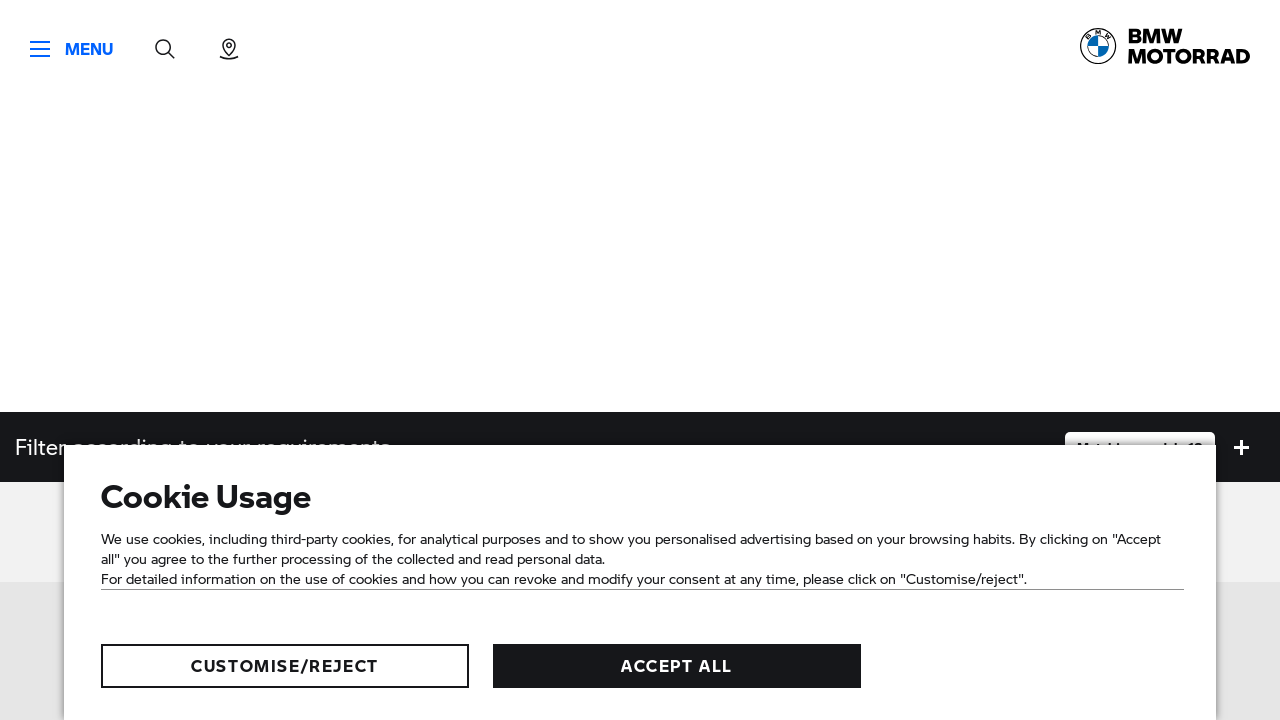

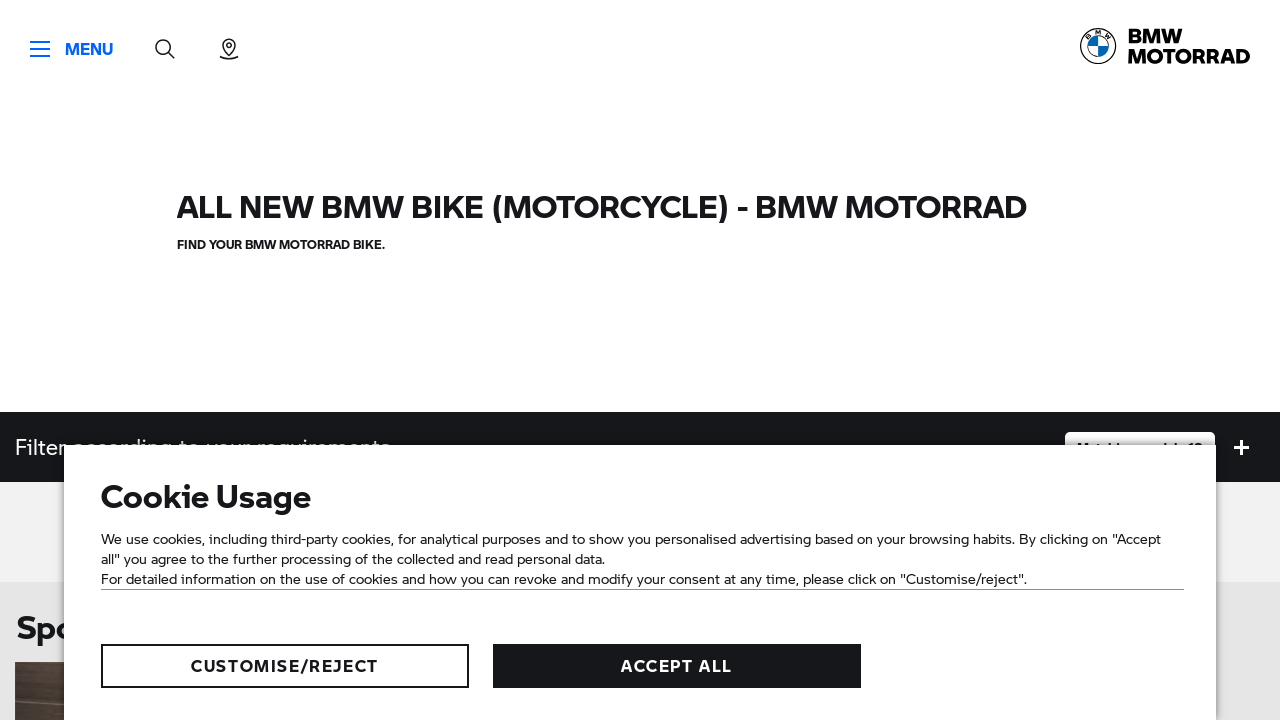